Tests mouse and keyboard operations by entering text in the first name field, double-clicking to select it, copying with Ctrl+C, then pasting into the last name field with Ctrl+V.

Starting URL: http://demo.automationtesting.in/Register.html

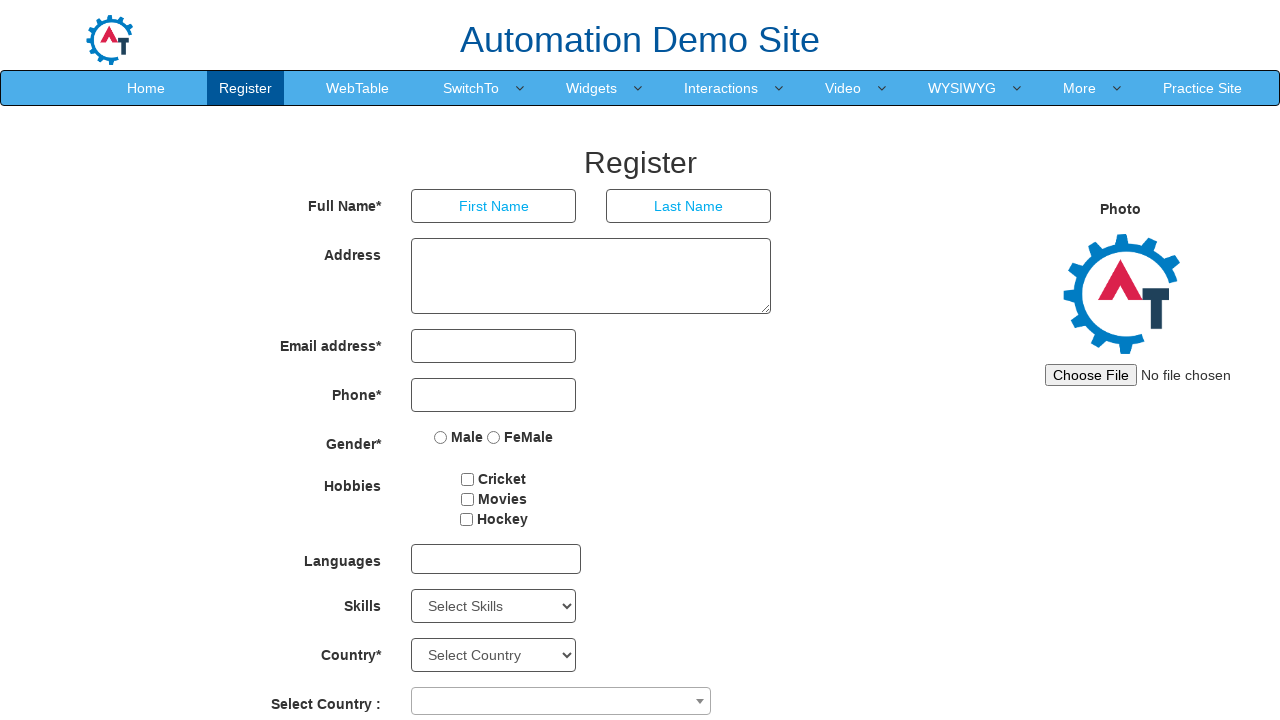

Filled first name field with 'admin' on input[placeholder='First Name']
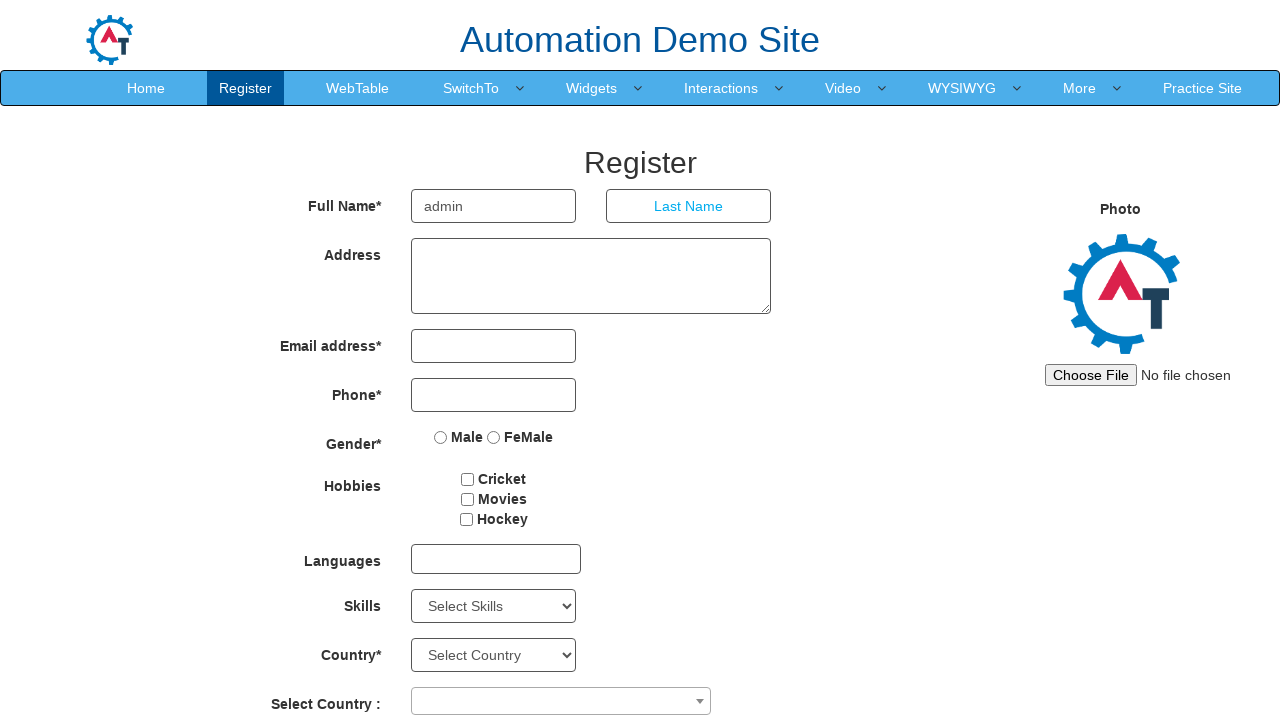

Double-clicked first name field to select the text at (494, 206) on input[placeholder='First Name']
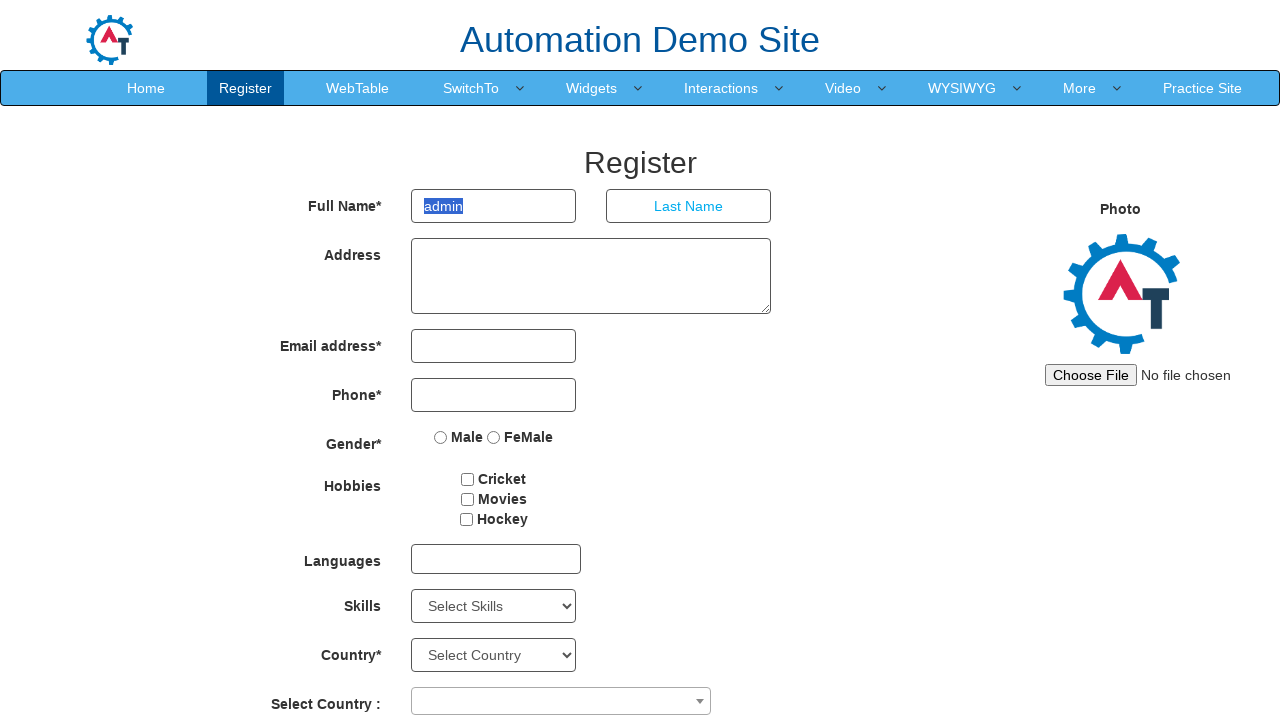

Copied selected text from first name field using Ctrl+C
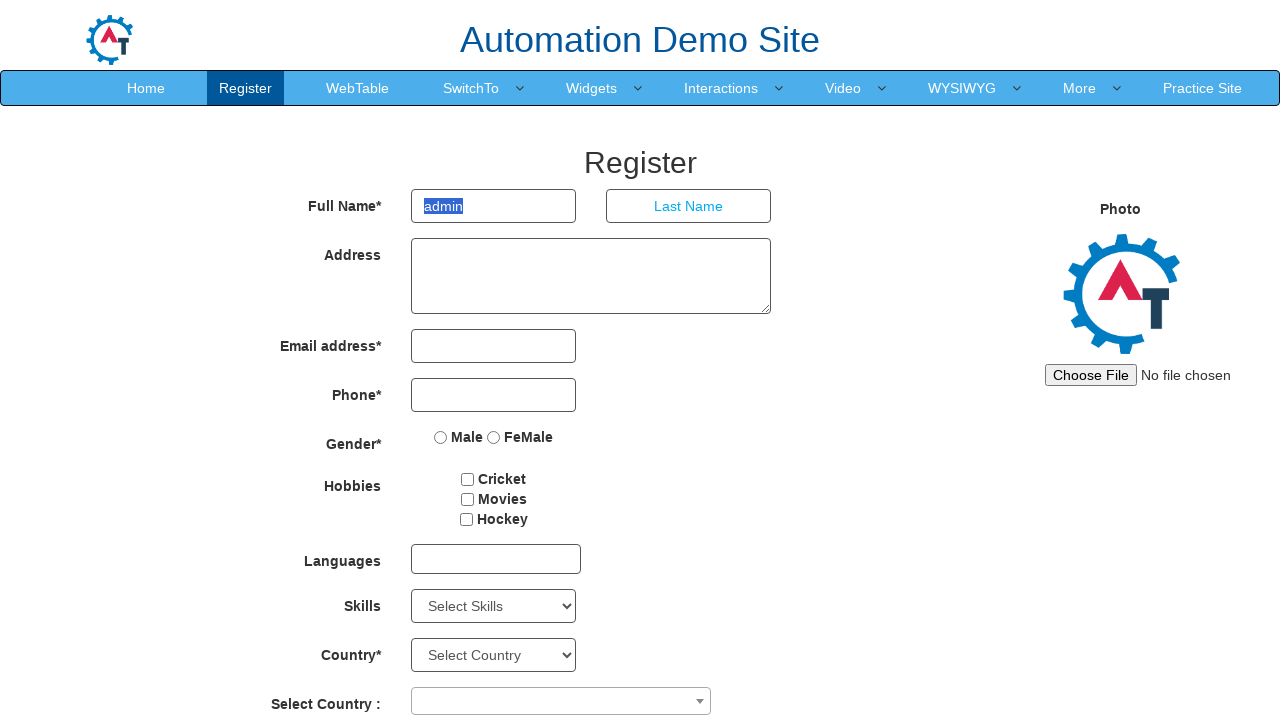

Clicked on last name field at (689, 206) on input[placeholder='Last Name']
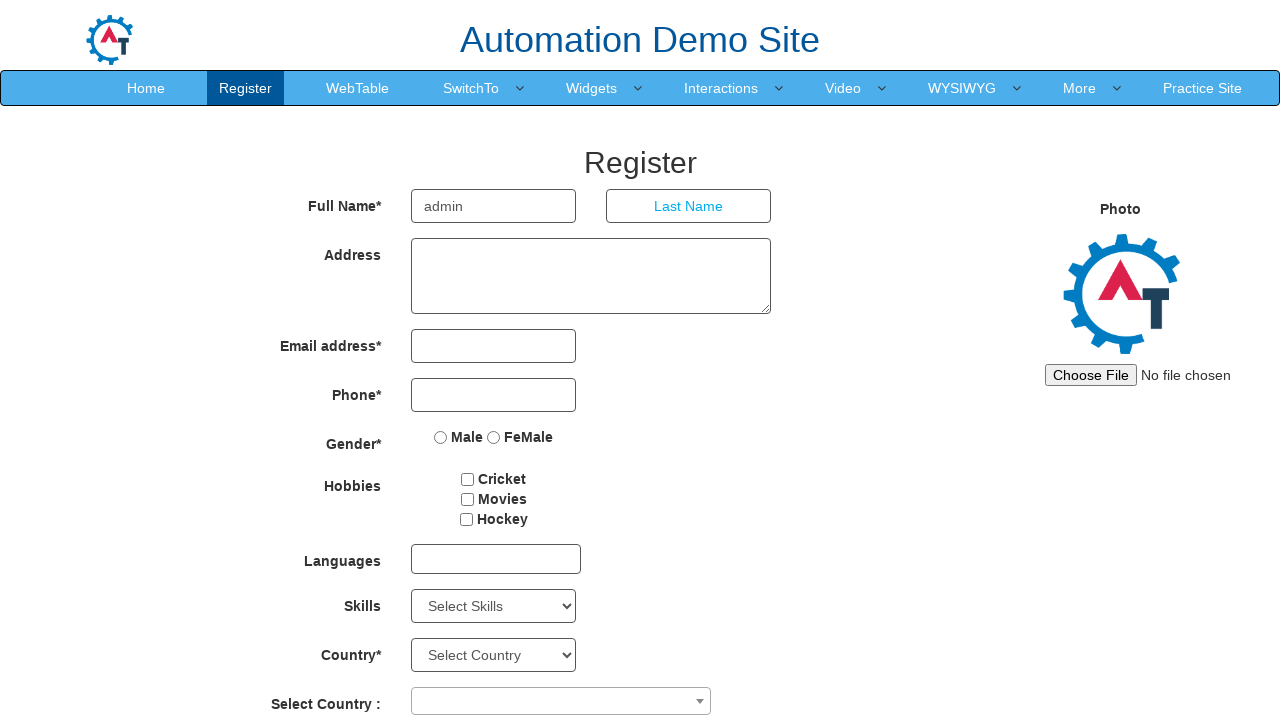

Pasted copied text into last name field using Ctrl+V
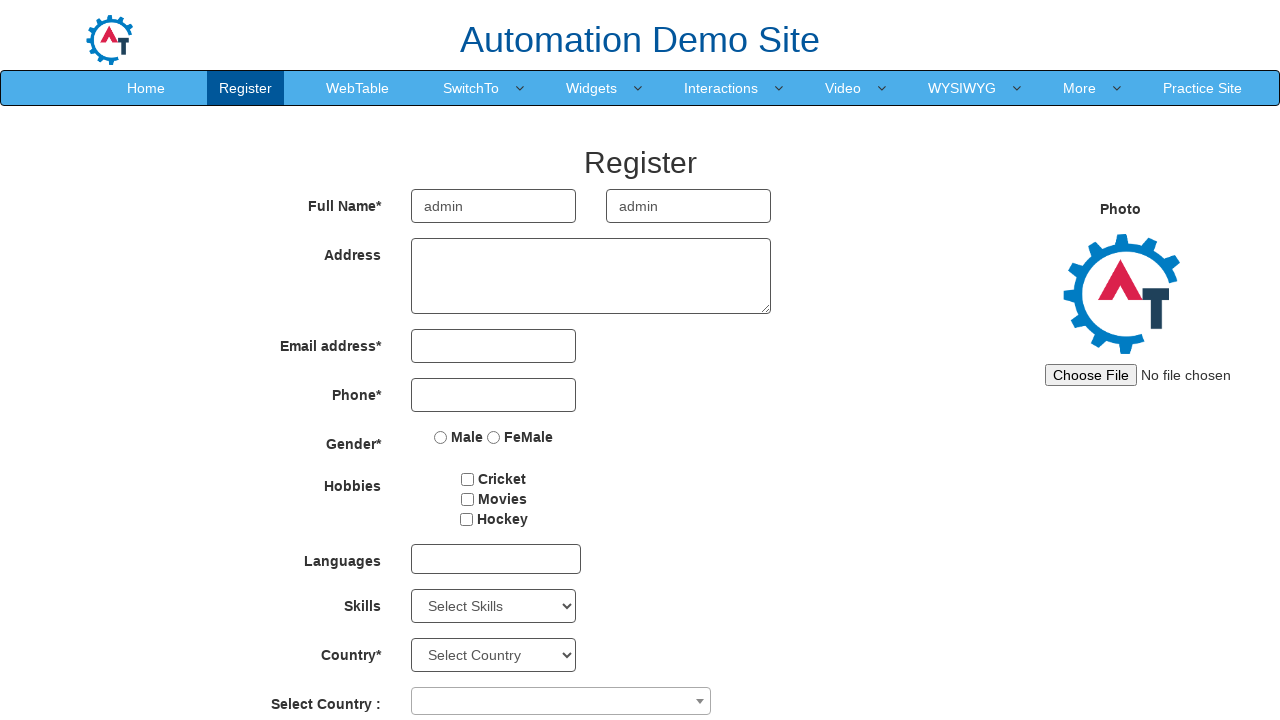

Waited 500ms to verify paste action completed
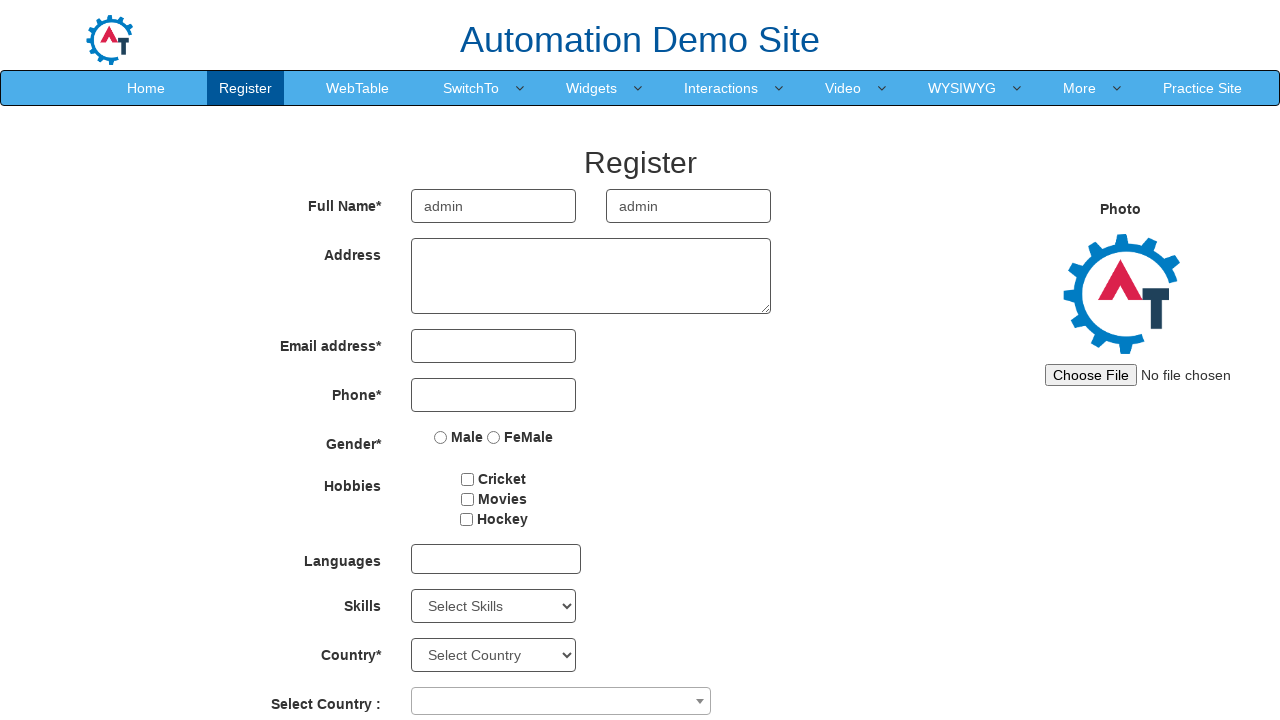

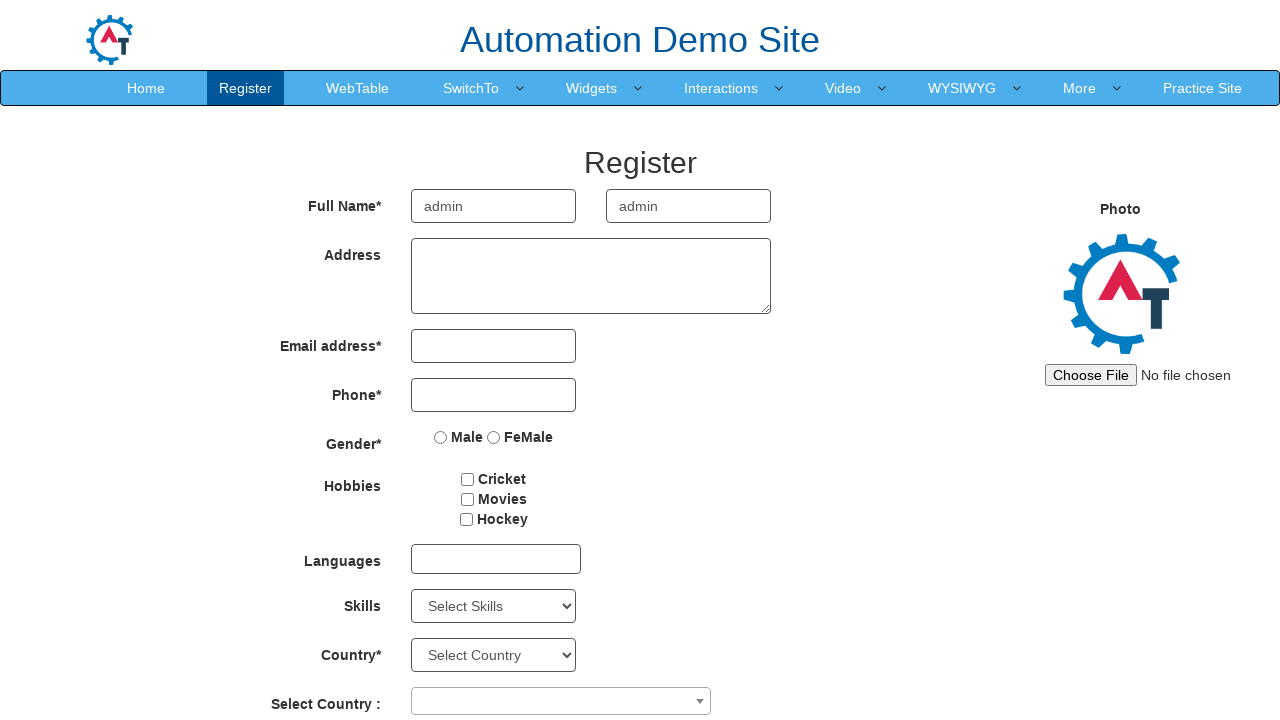